Navigates to Hepsiburada e-commerce website

Starting URL: https://hepsiburada.com

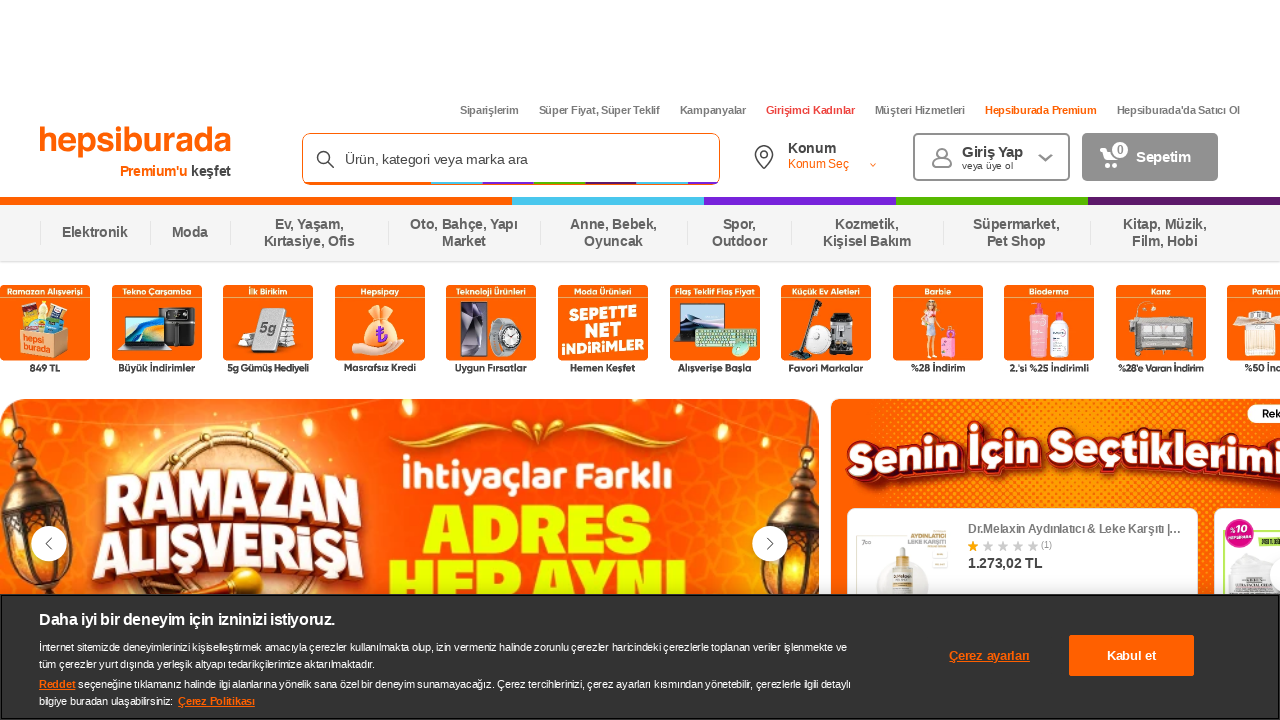

Navigated to Hepsiburada e-commerce website
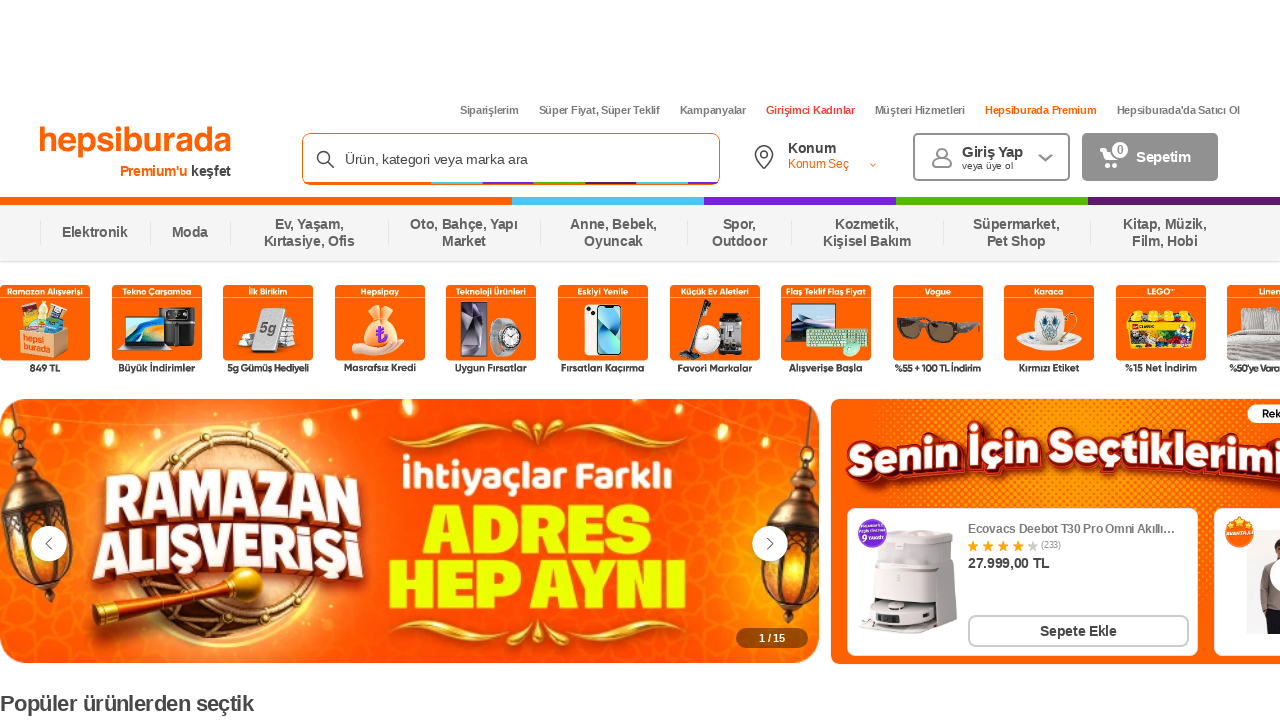

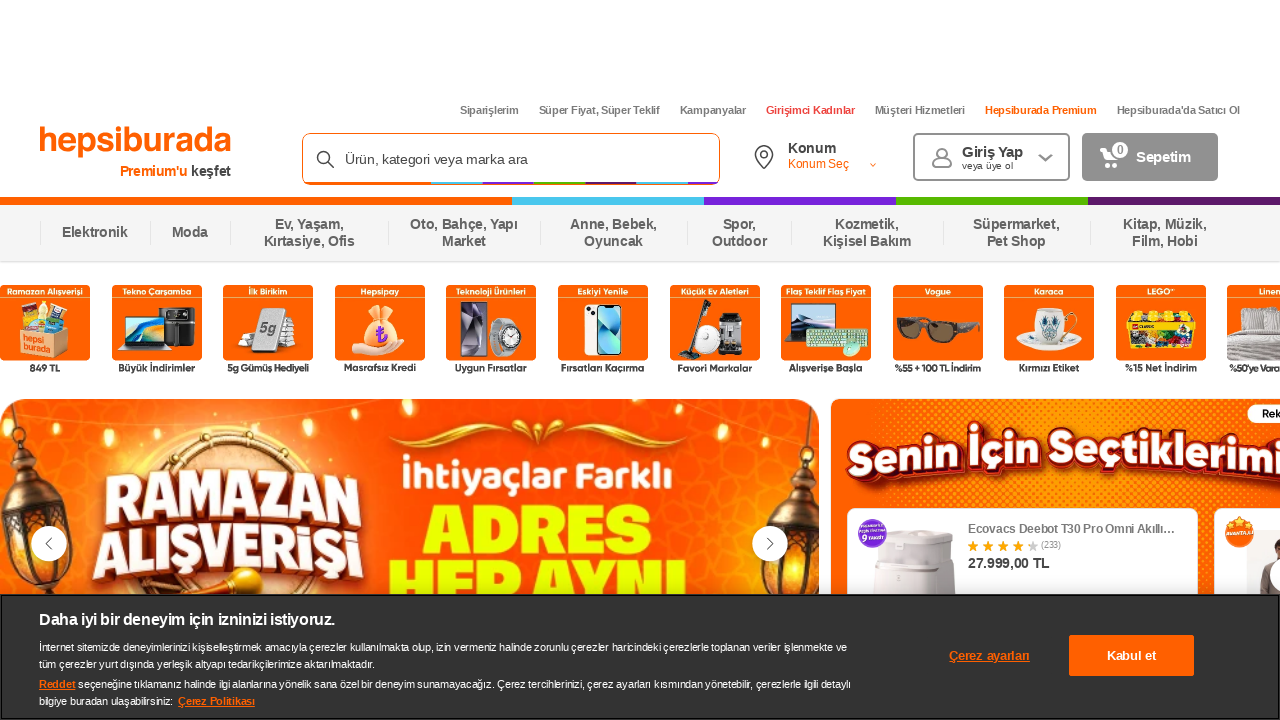